Tests marking all items as completed using the toggle all checkbox

Starting URL: https://demo.playwright.dev/todomvc

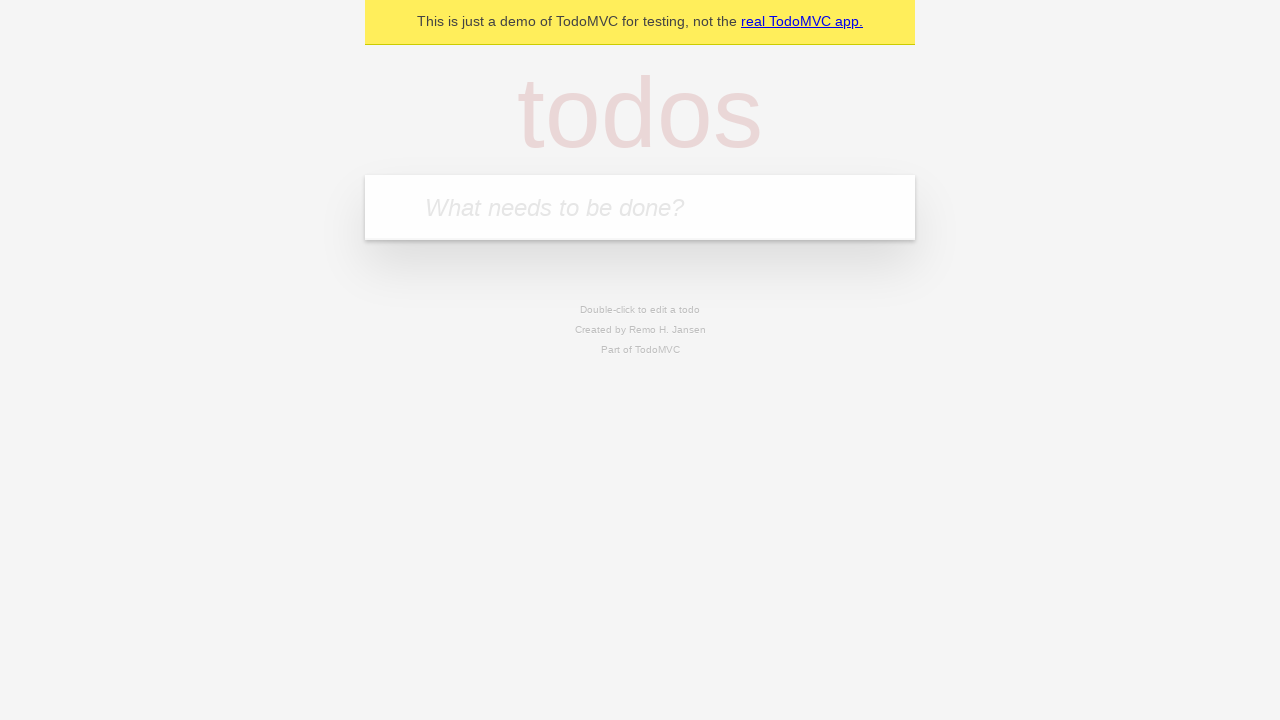

Filled todo input with 'buy some cheese' on internal:attr=[placeholder="What needs to be done?"i]
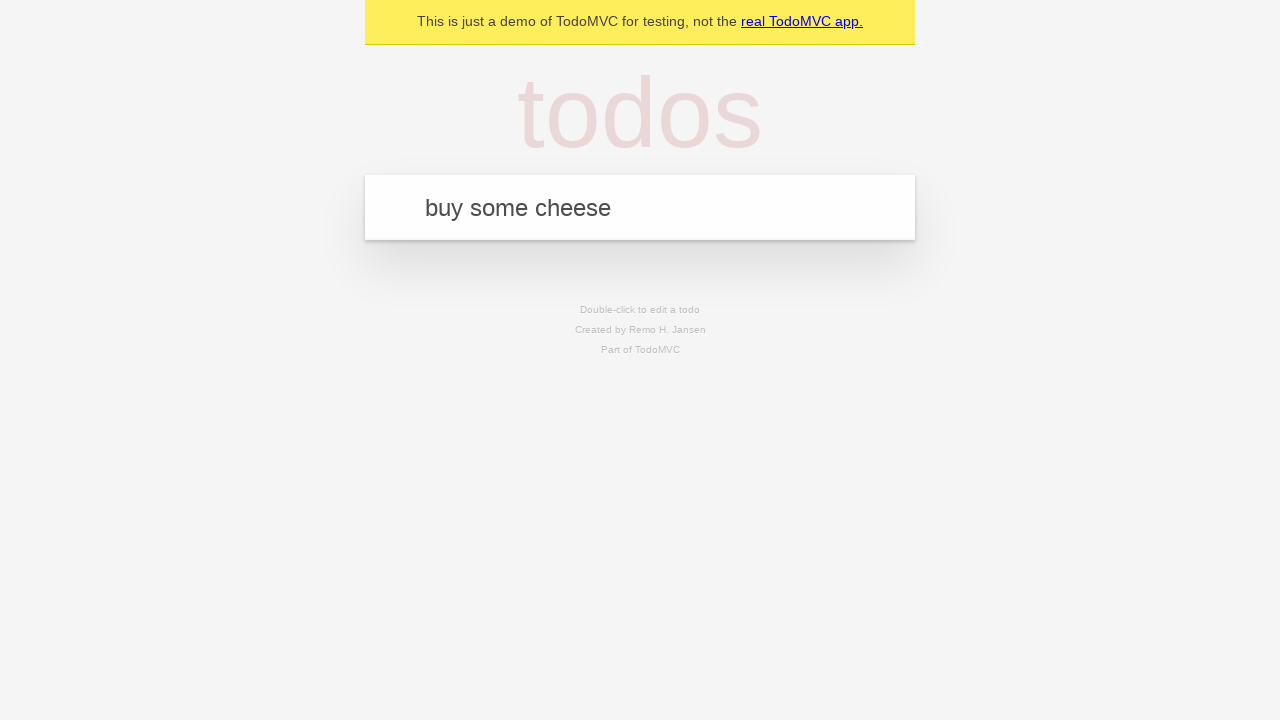

Pressed Enter to create first todo item on internal:attr=[placeholder="What needs to be done?"i]
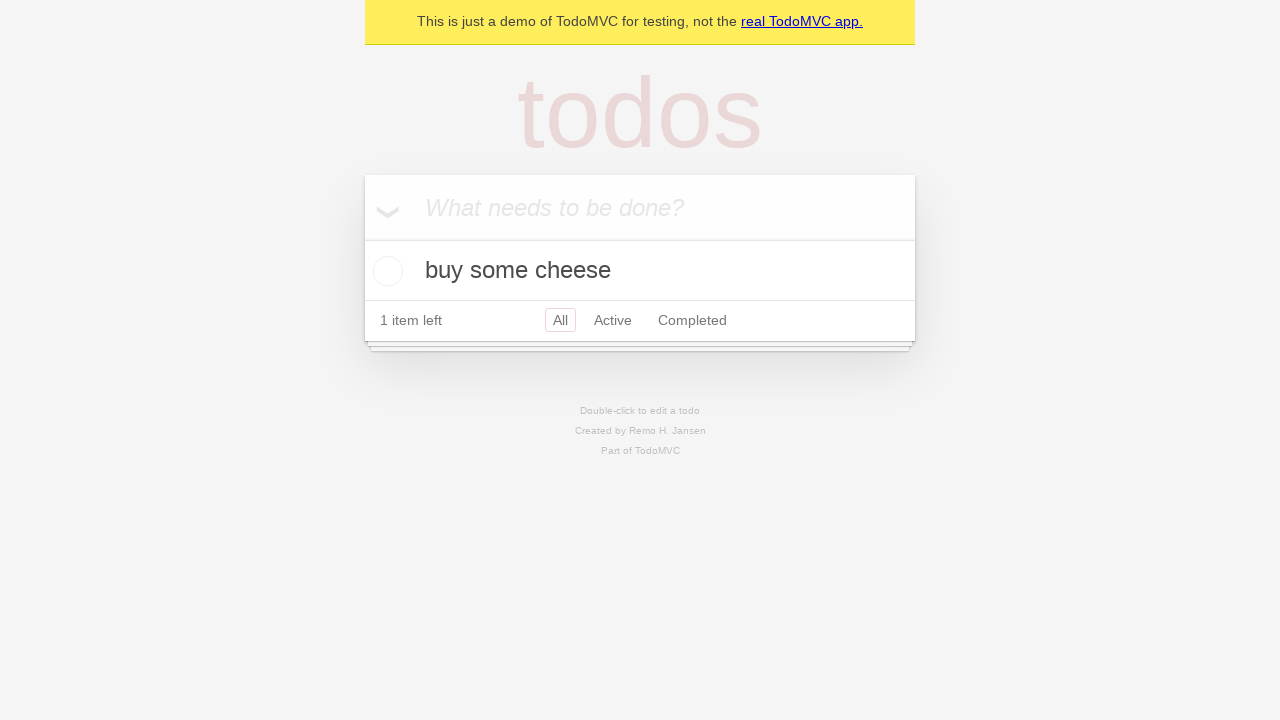

Filled todo input with 'feed the cat' on internal:attr=[placeholder="What needs to be done?"i]
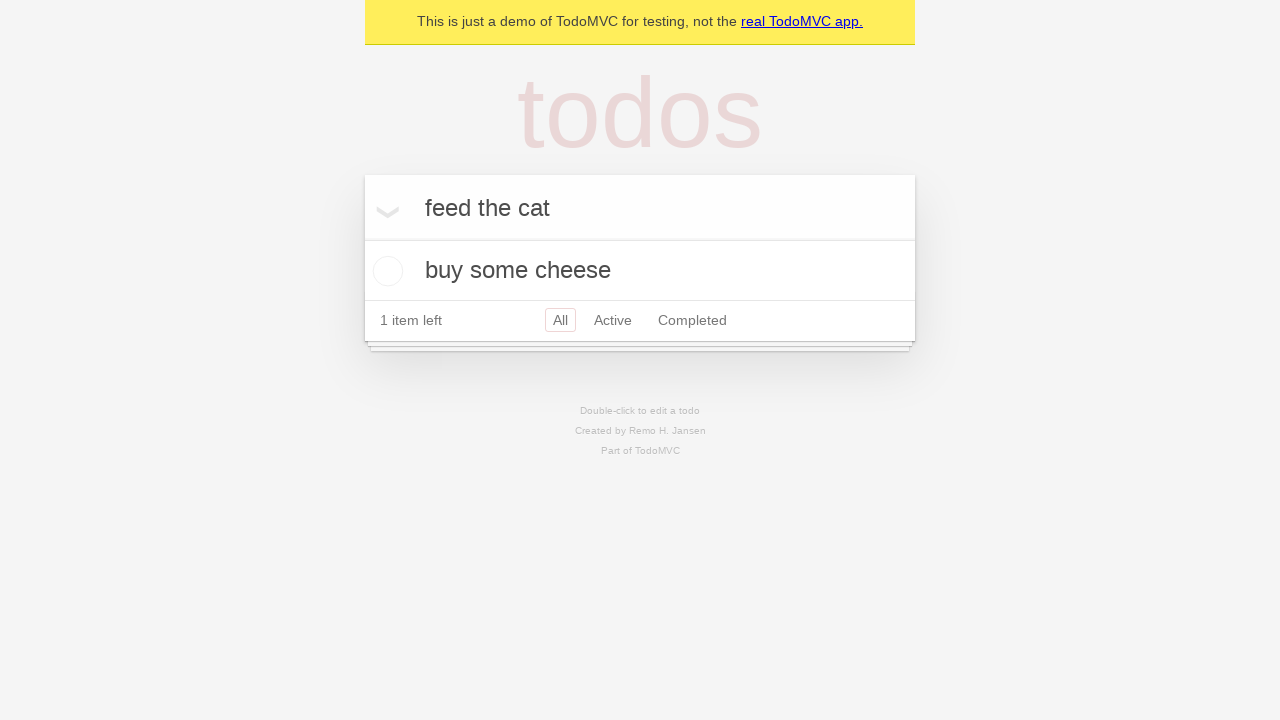

Pressed Enter to create second todo item on internal:attr=[placeholder="What needs to be done?"i]
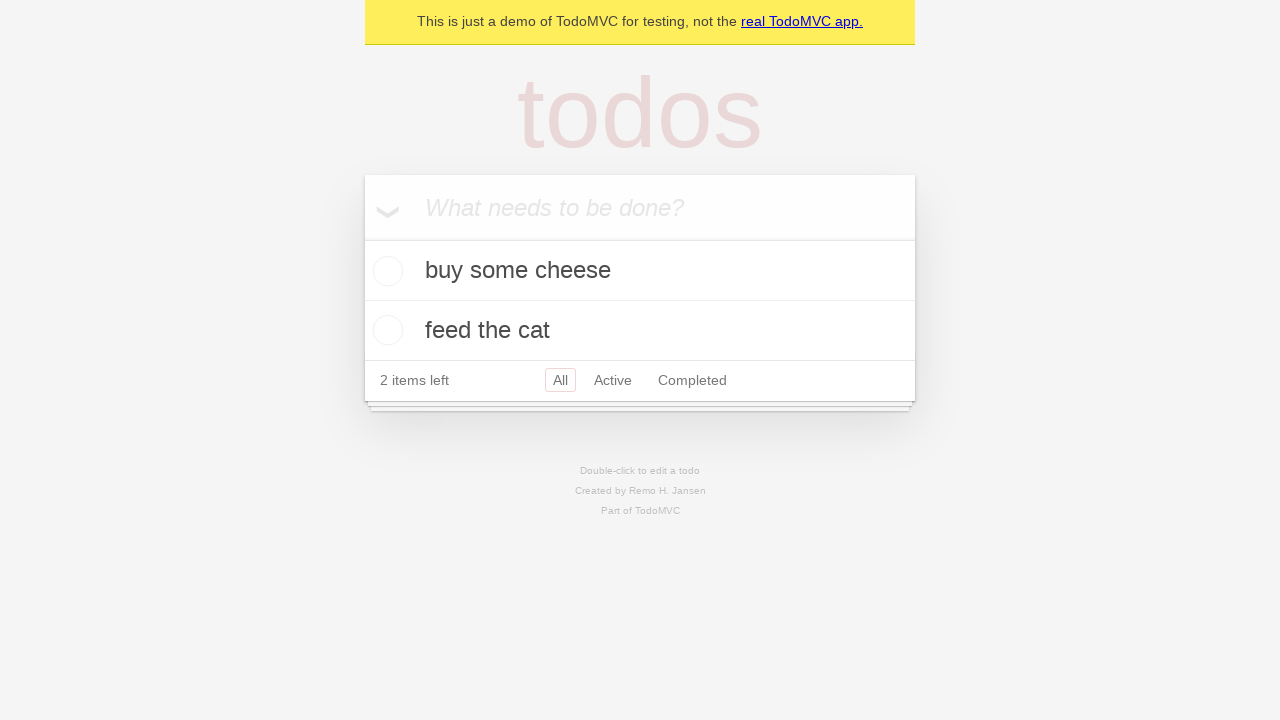

Filled todo input with 'book a doctors appointment' on internal:attr=[placeholder="What needs to be done?"i]
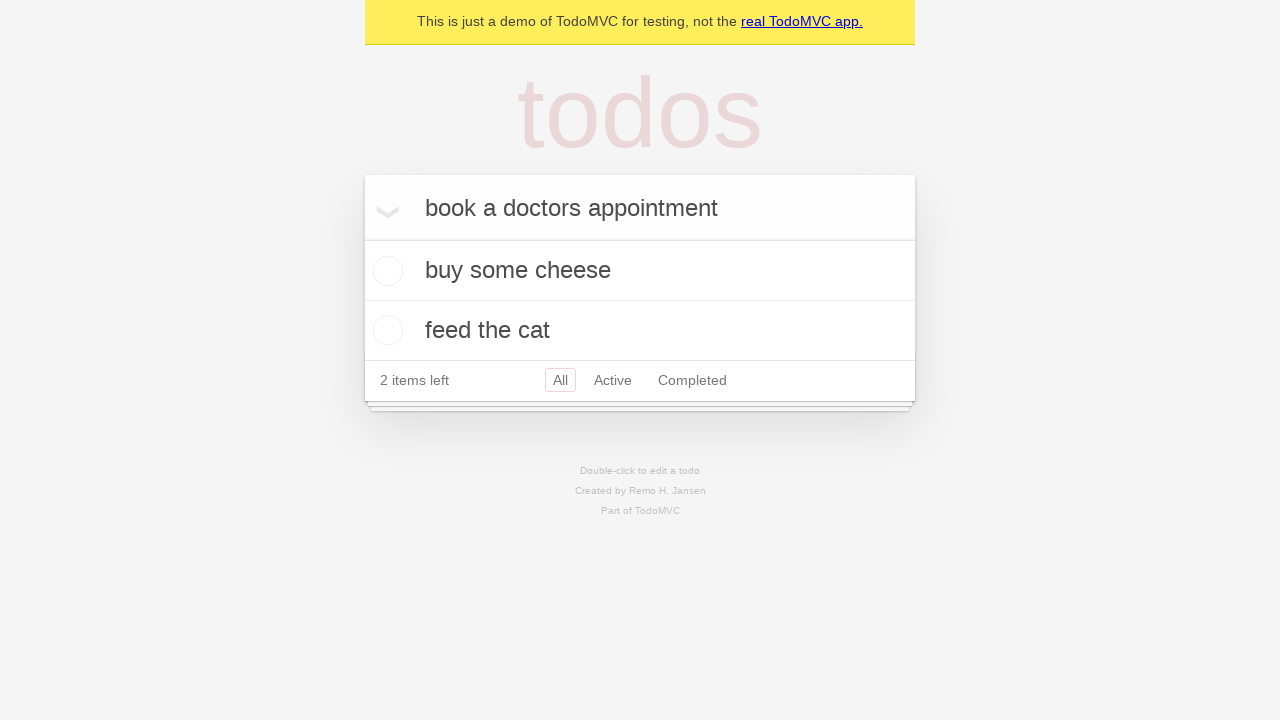

Pressed Enter to create third todo item on internal:attr=[placeholder="What needs to be done?"i]
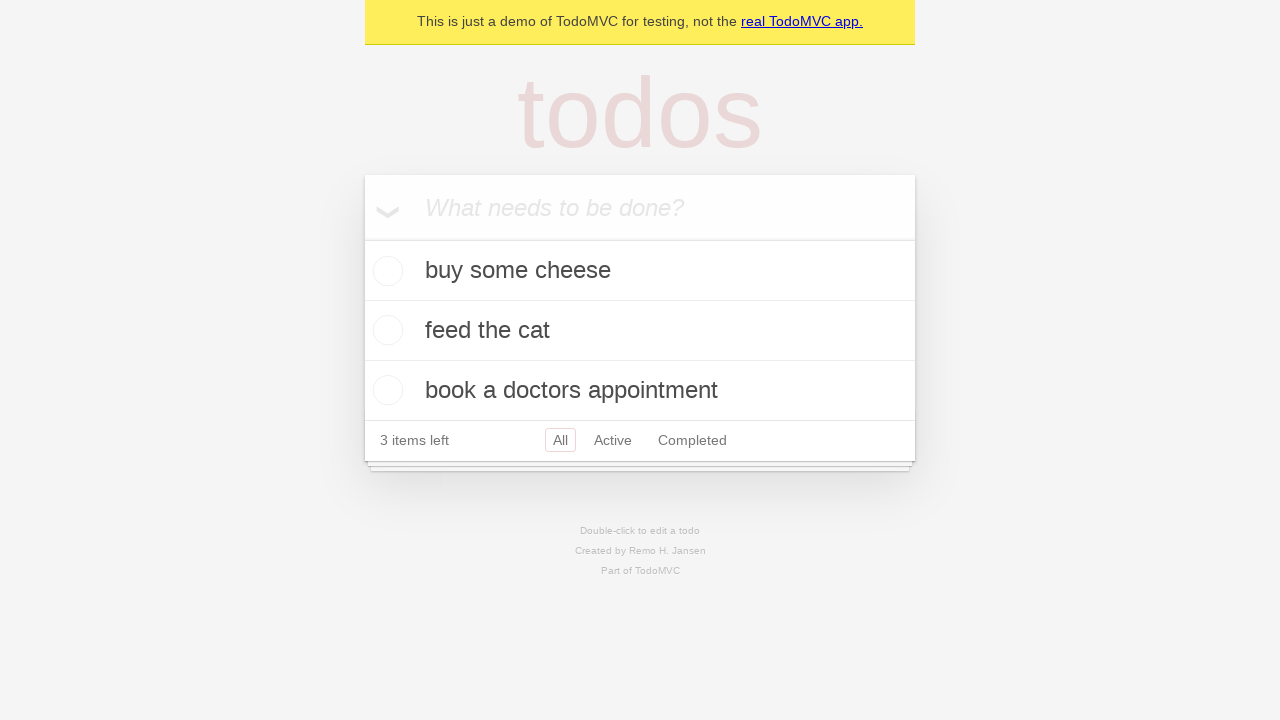

Clicked 'Mark all as complete' checkbox to mark all todos as completed at (362, 238) on internal:label="Mark all as complete"i
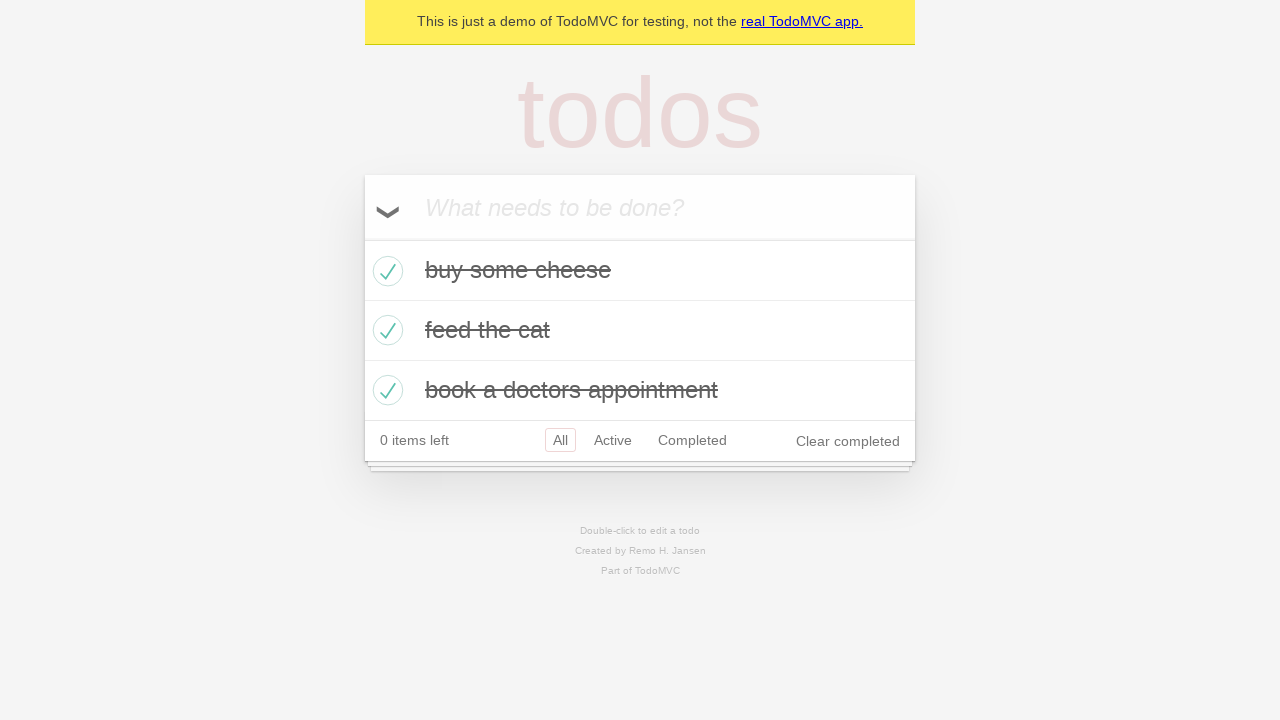

Verified that all todo items are now marked as completed
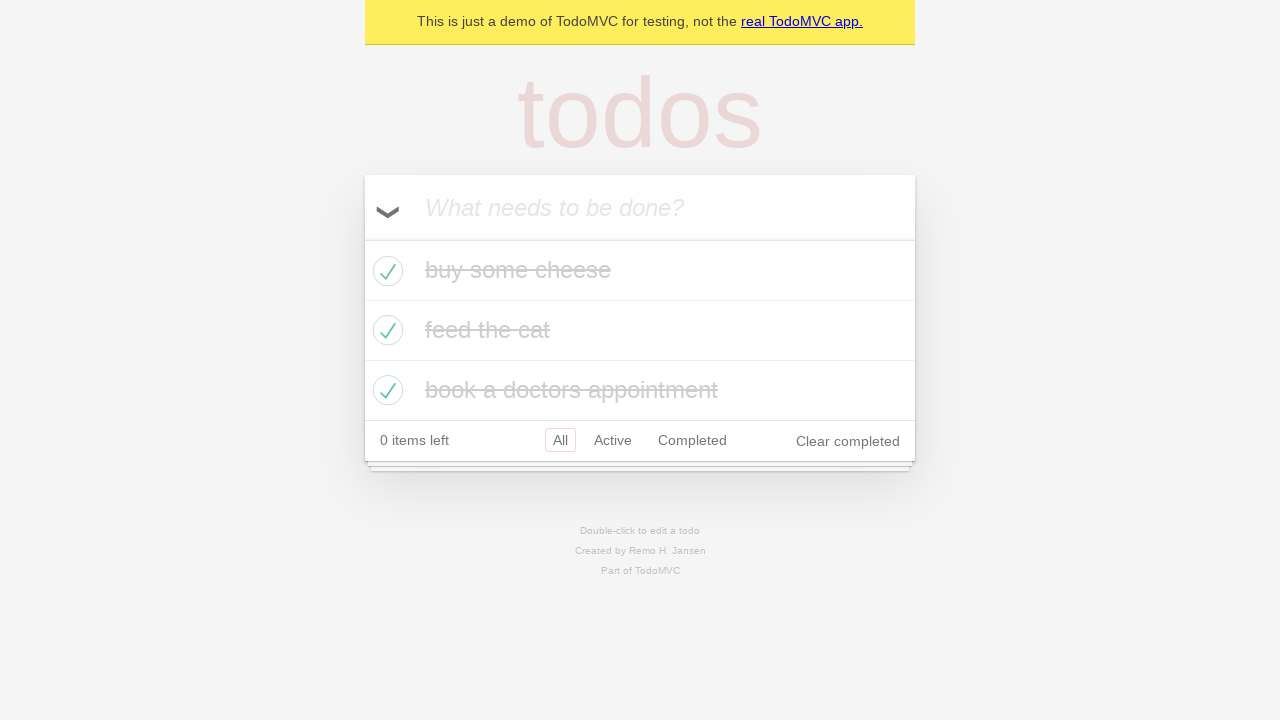

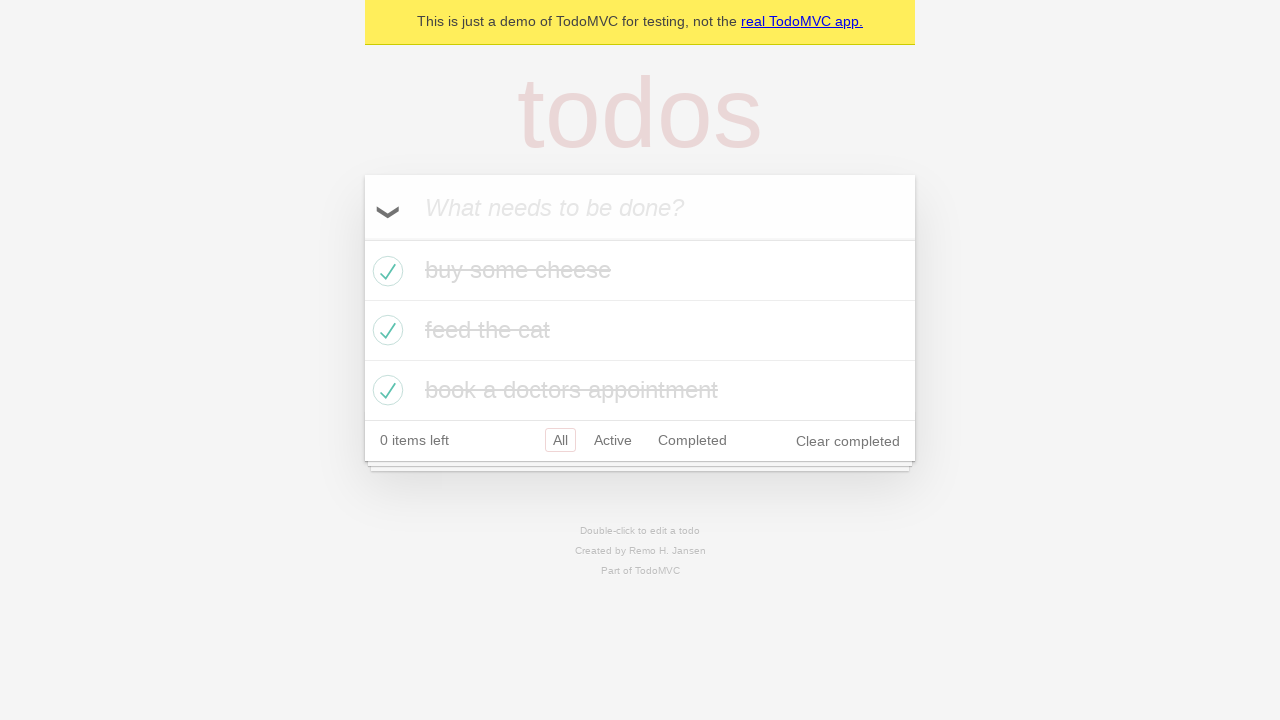